Navigates to Guru99 Selenium introduction page and maximizes the browser window

Starting URL: https://www.guru99.com/introduction-to-selenium

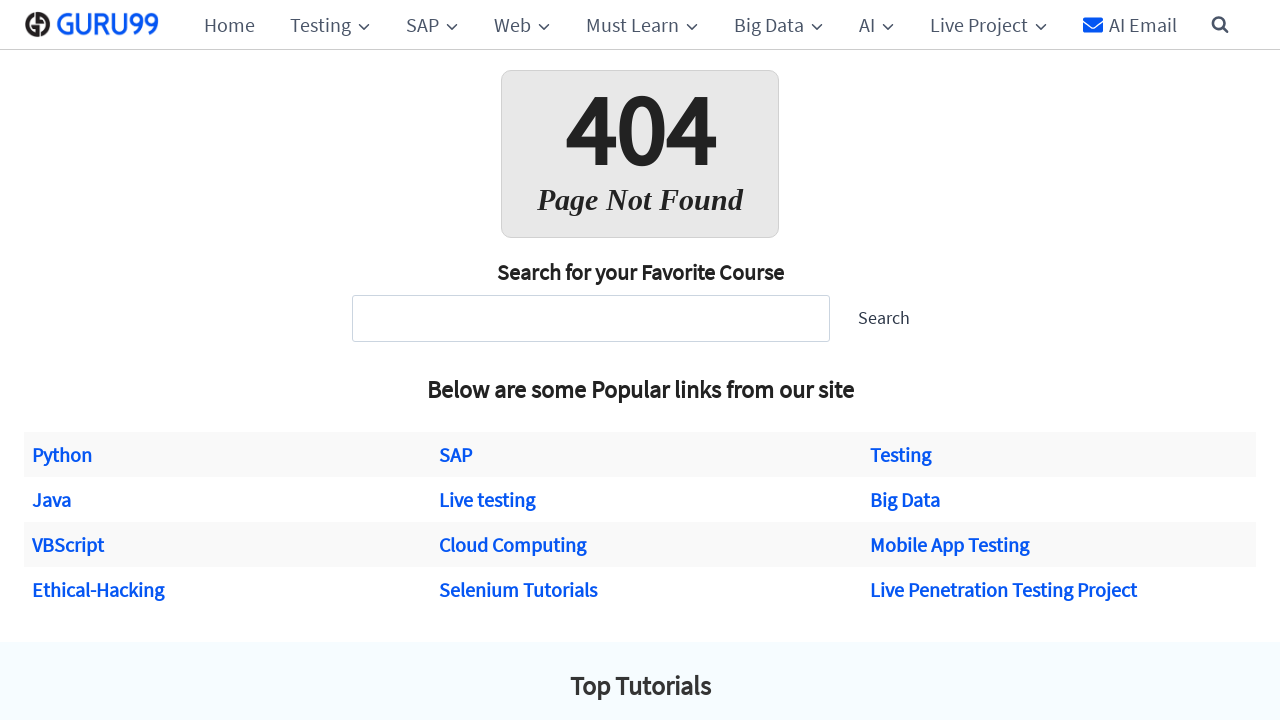

Set viewport size to 1920x1080 to maximize browser window
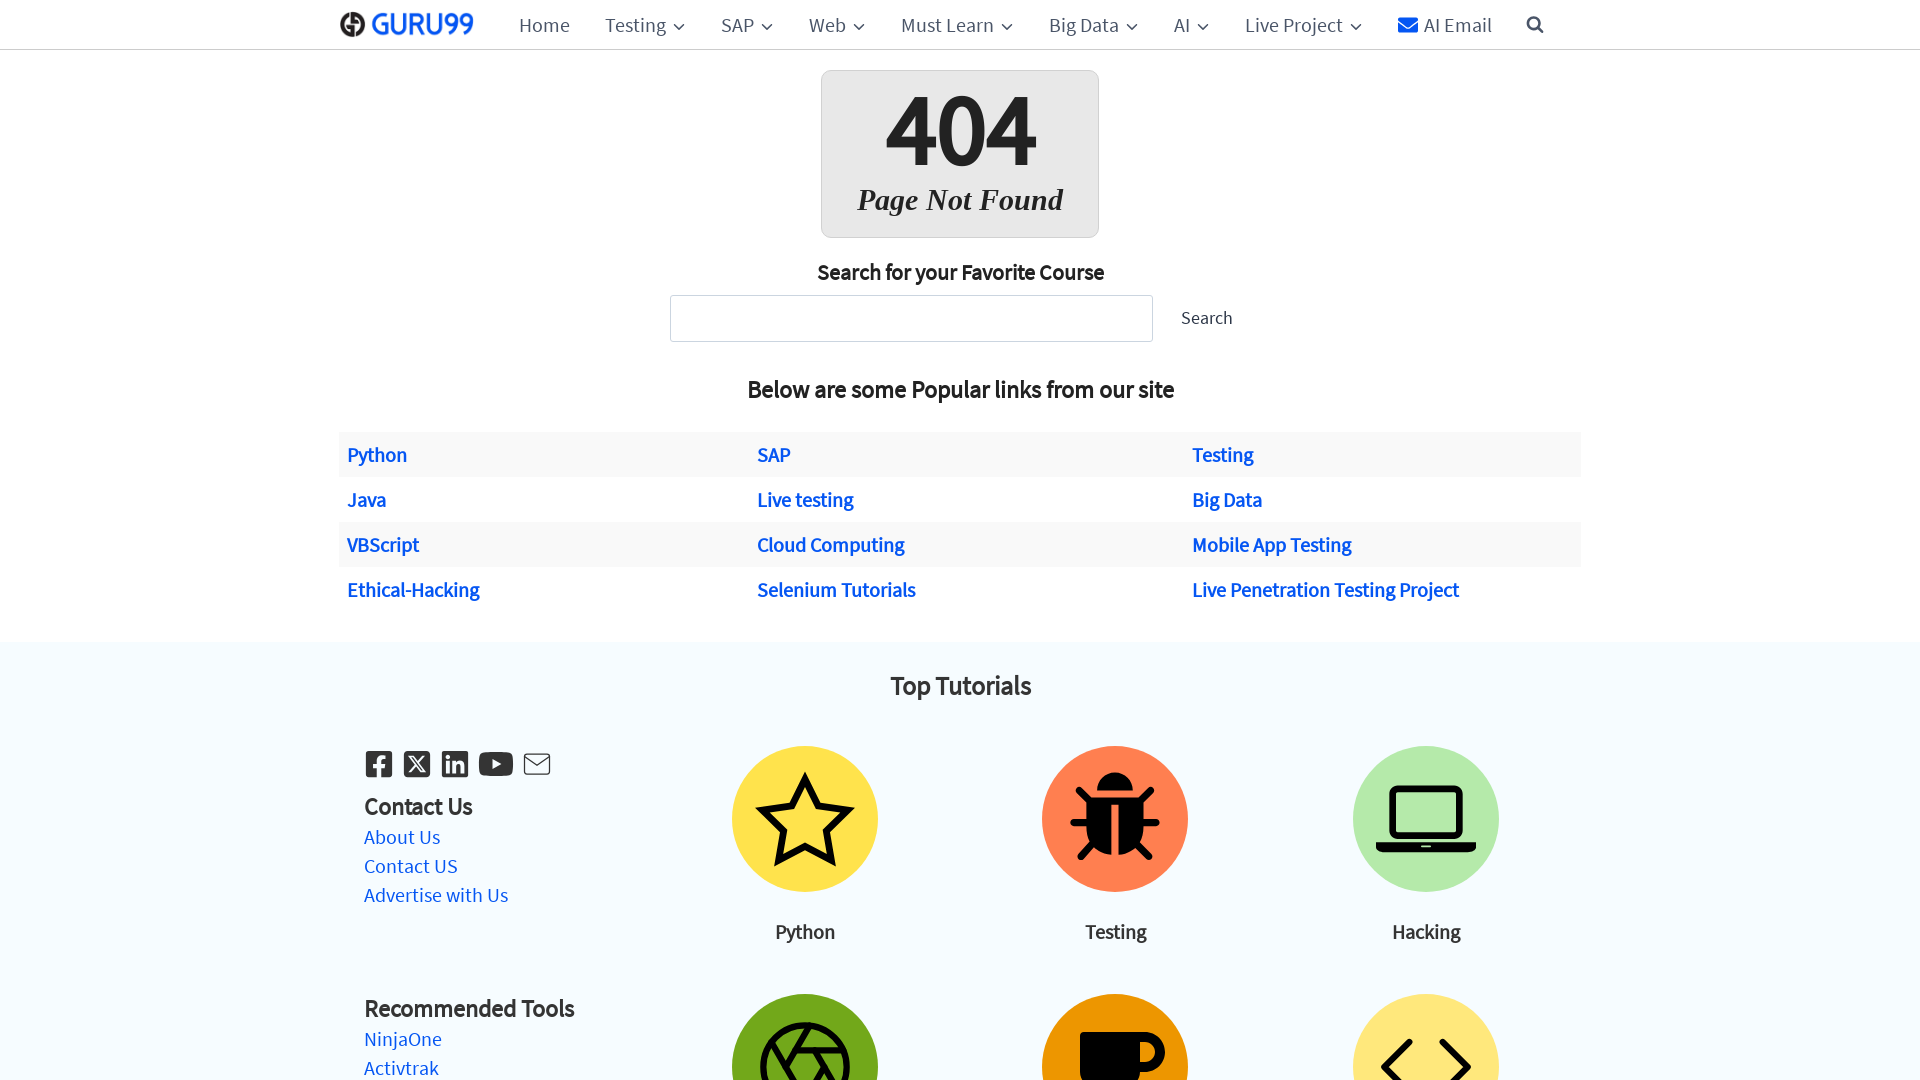

Waited for page to reach domcontentloaded state on Guru99 Selenium introduction page
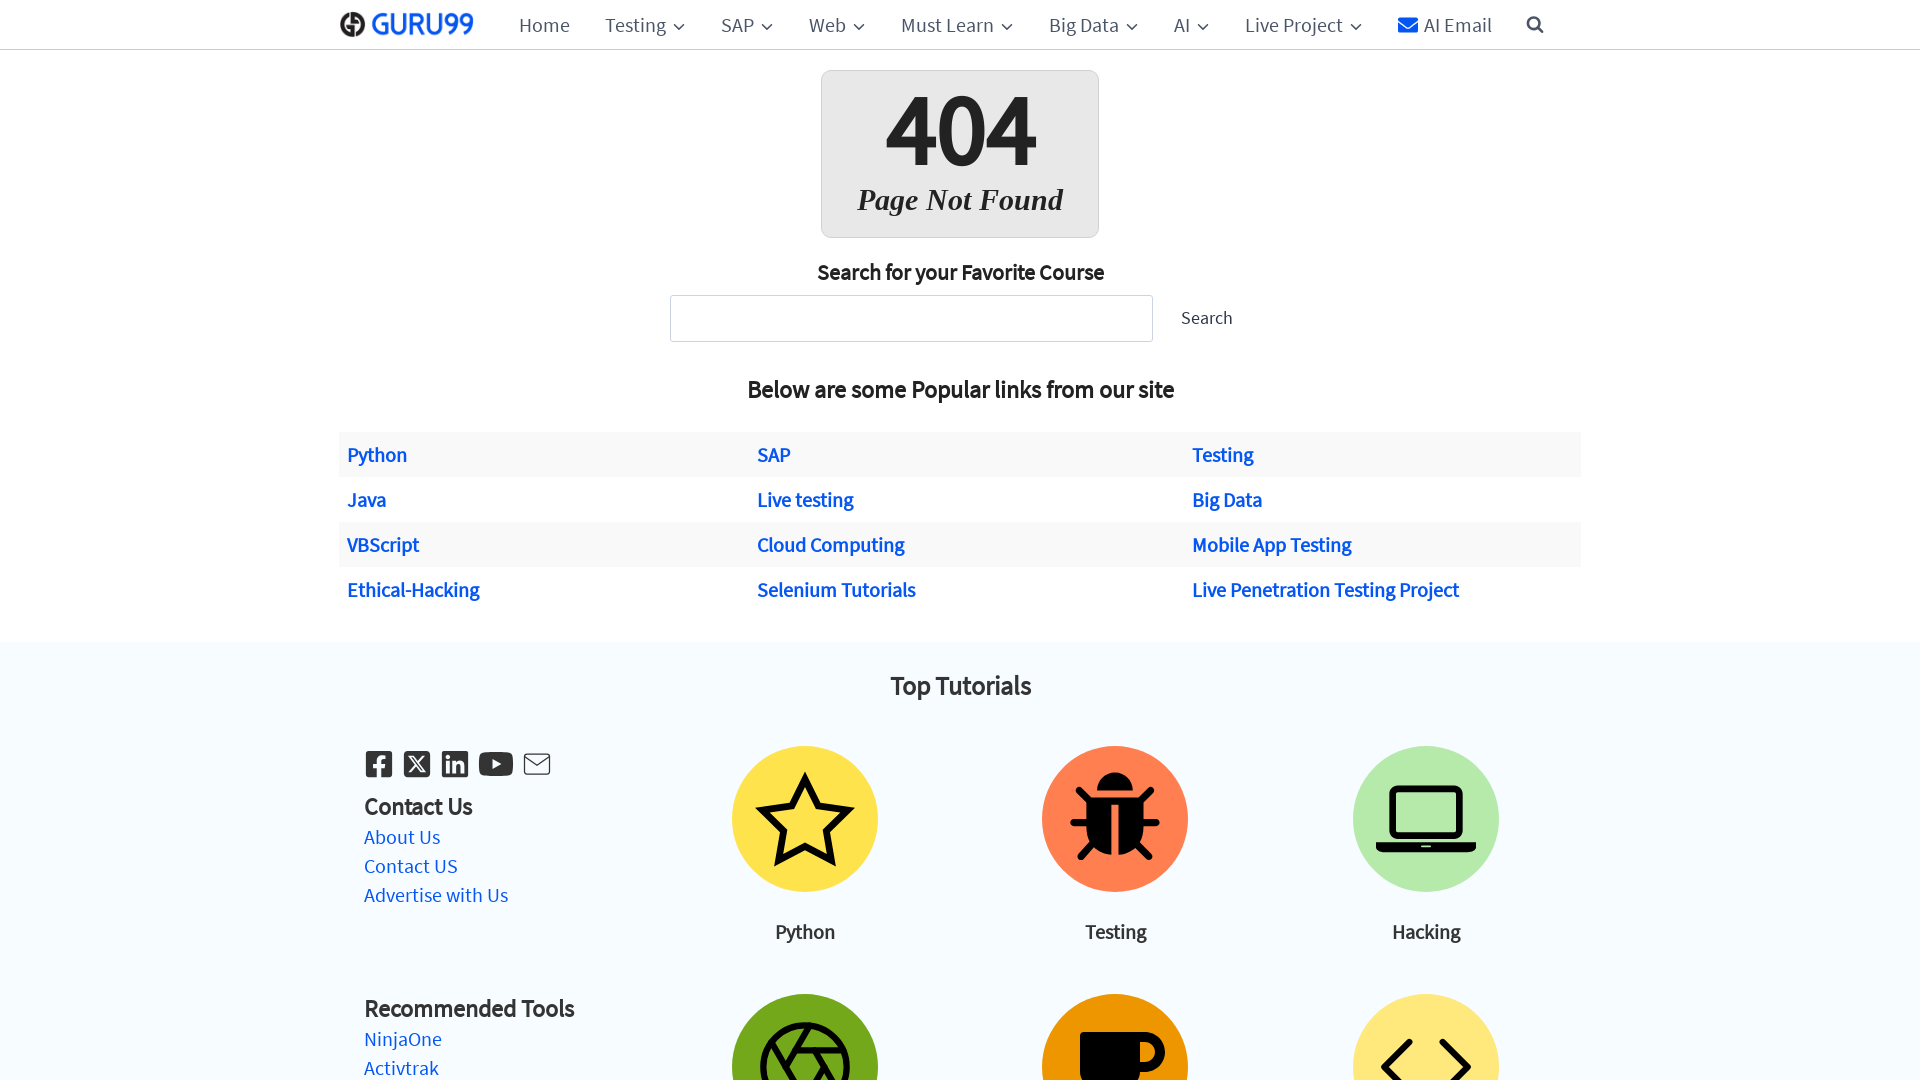

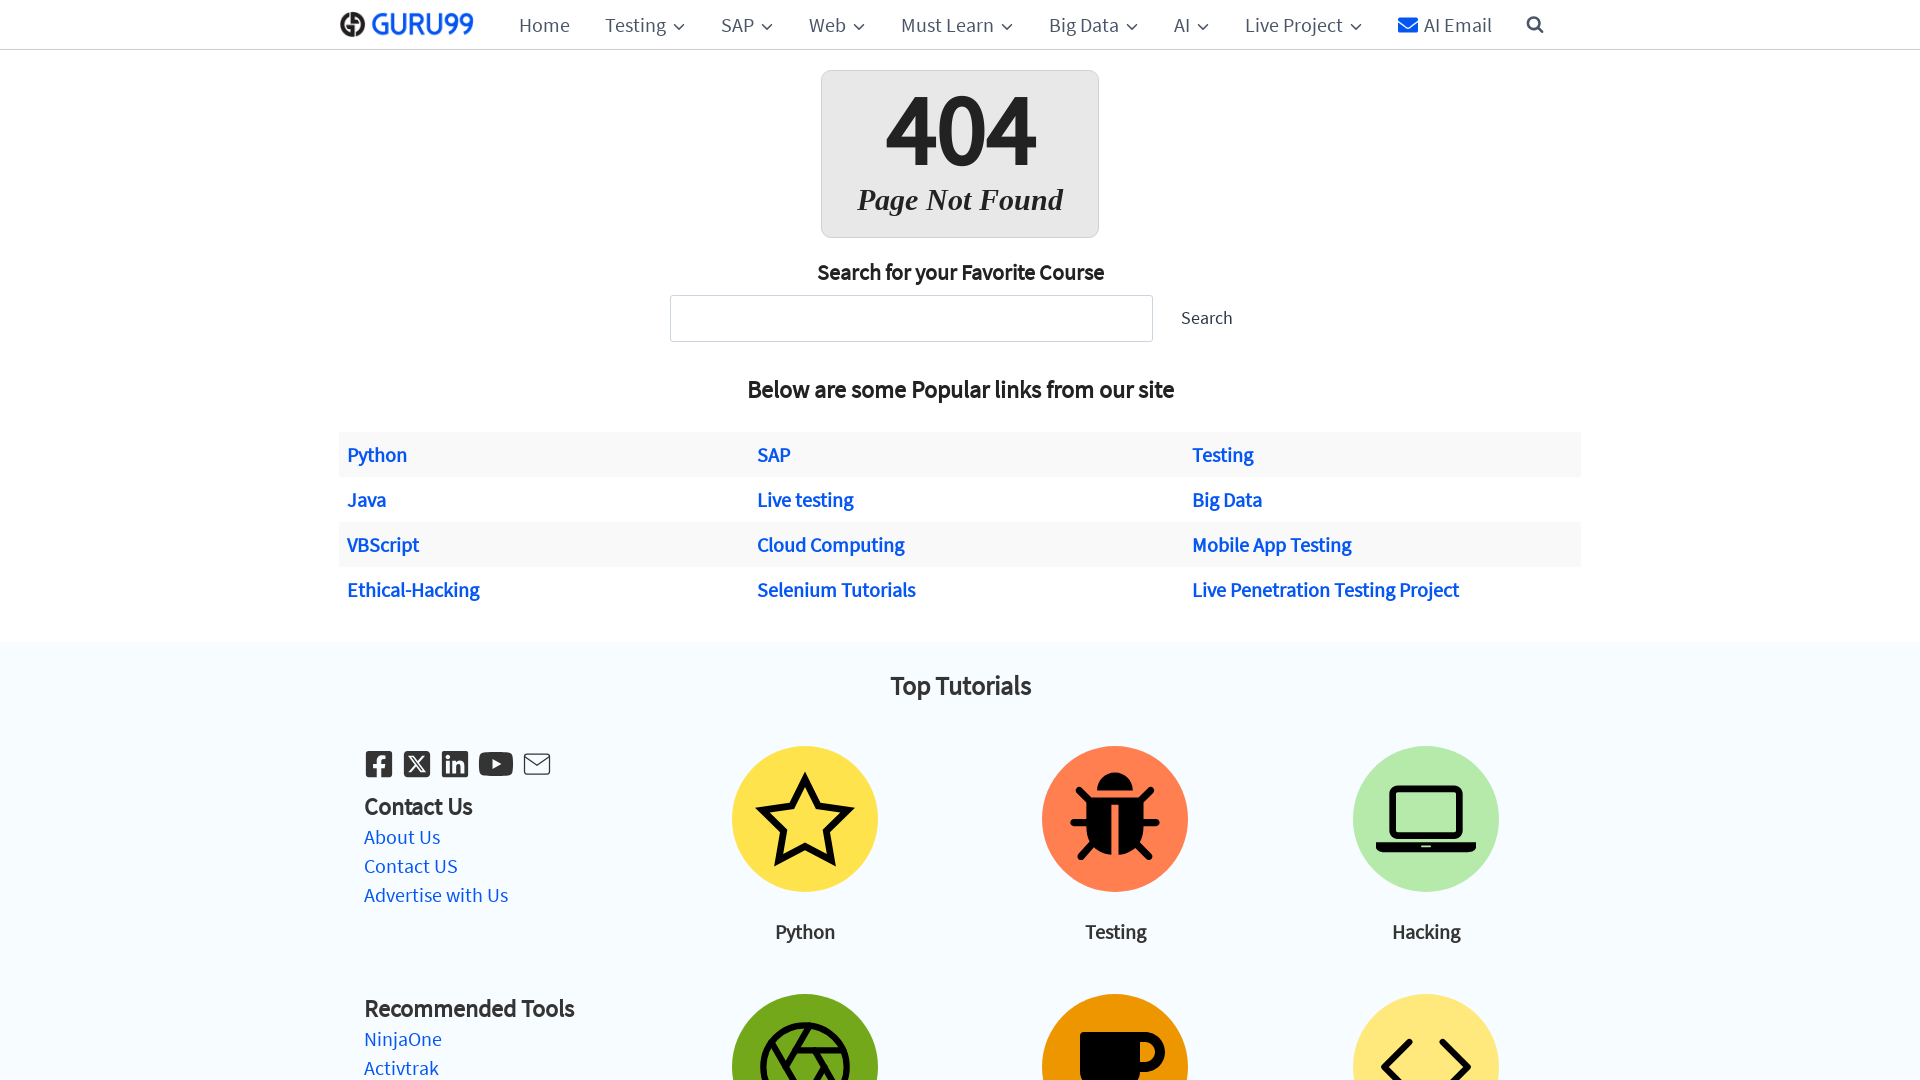